Tests browser tab functionality by clicking a button that opens popup tabs, then navigating those new tabs to different URLs (Playwright docs and Python.org)

Starting URL: https://www.automationtesting.co.uk/browserTabs.html

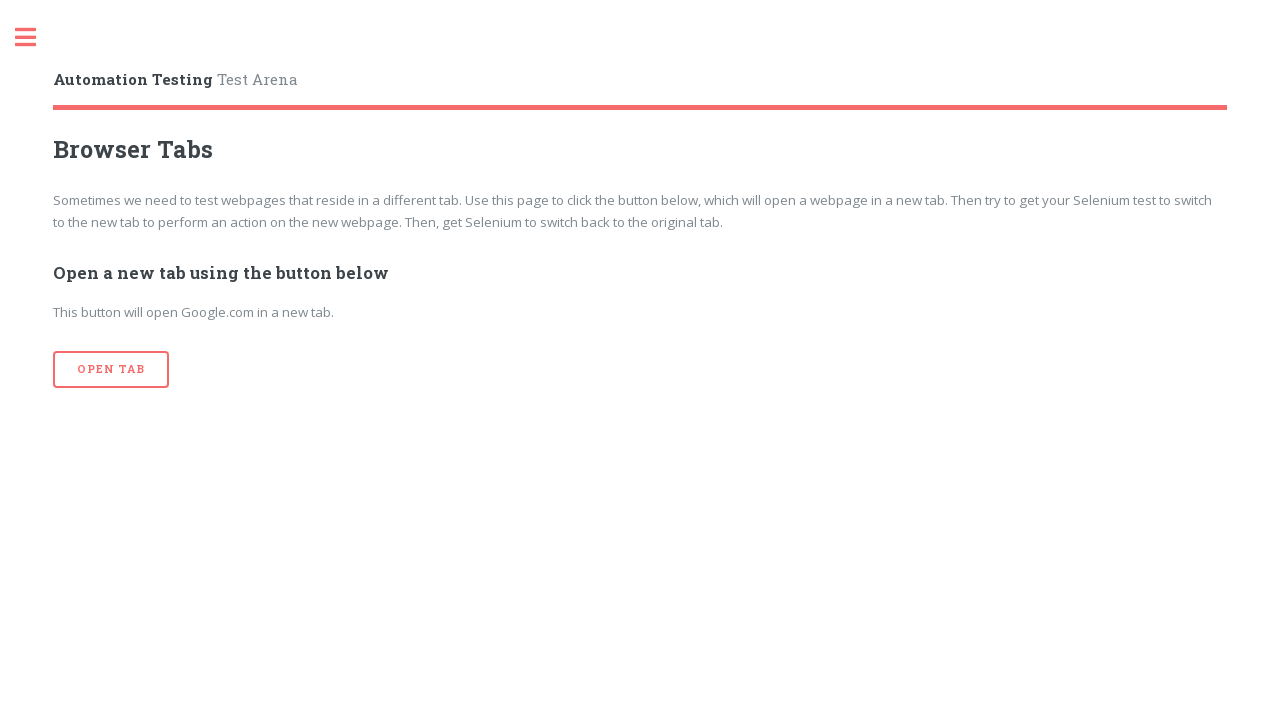

Clicked 'Open Tab' button and popup opened at (111, 370) on internal:role=button[name="Open Tab"i]
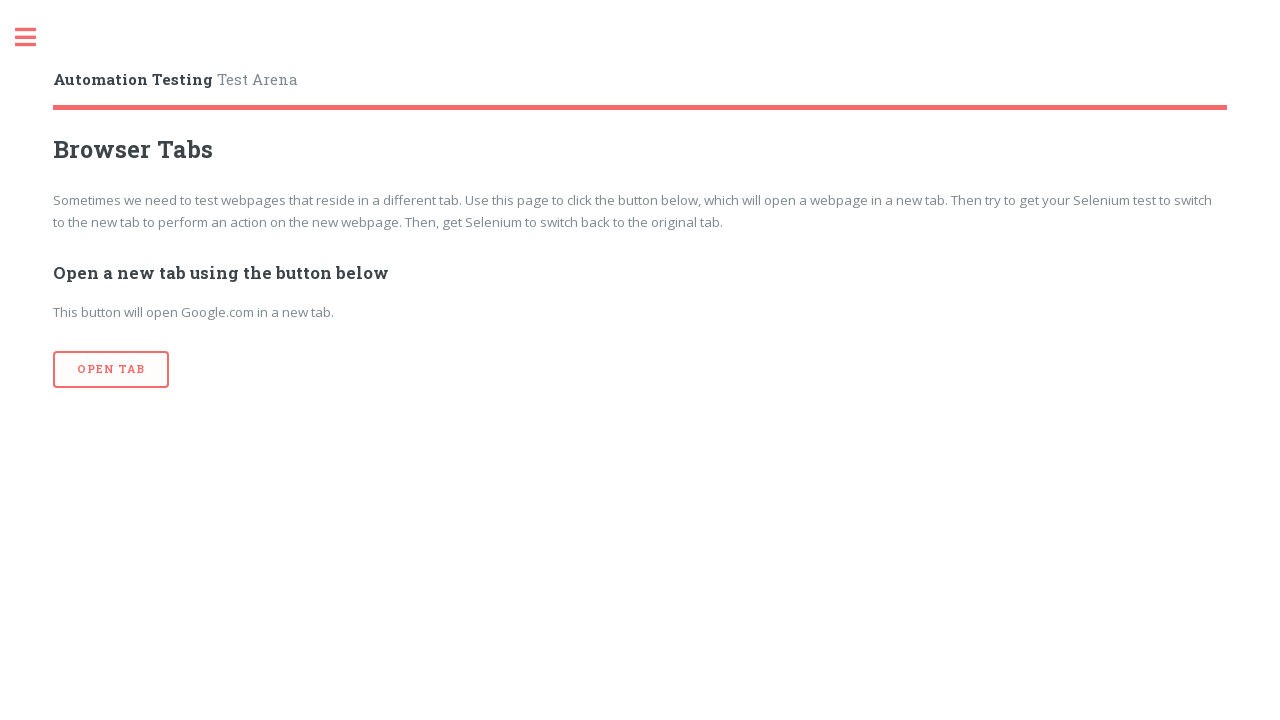

Retrieved reference to new popup tab
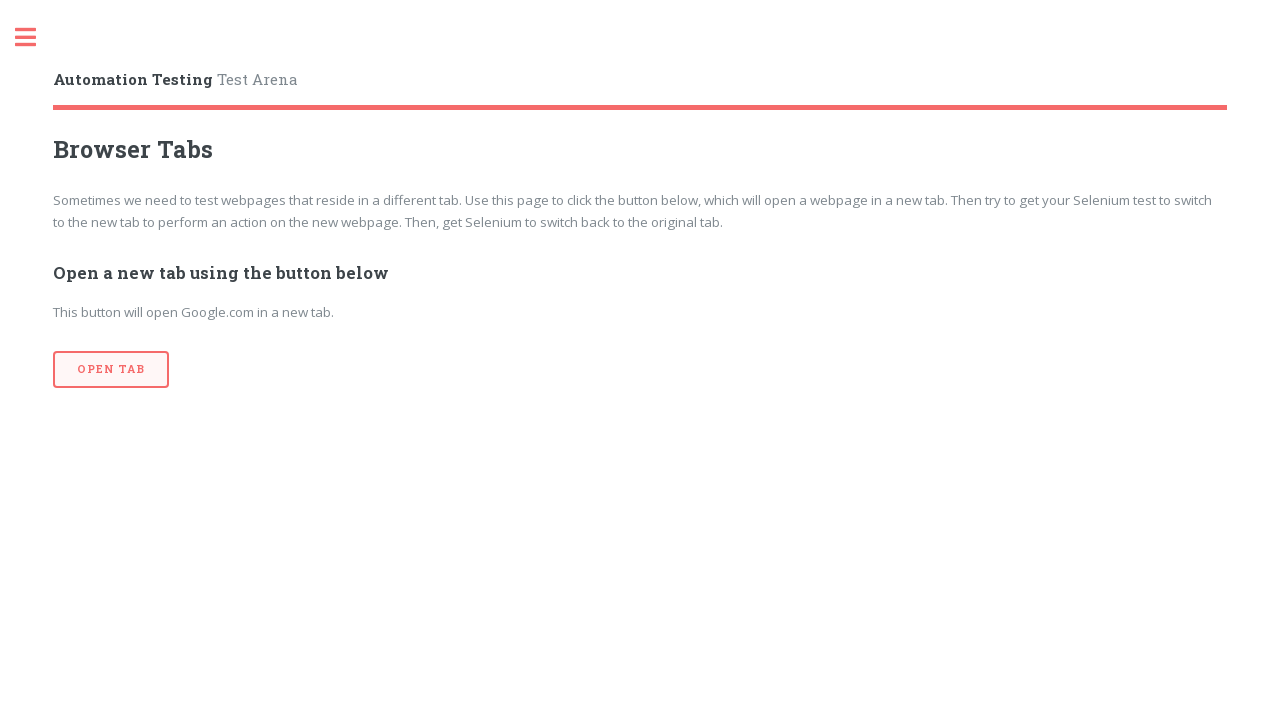

New tab finished loading
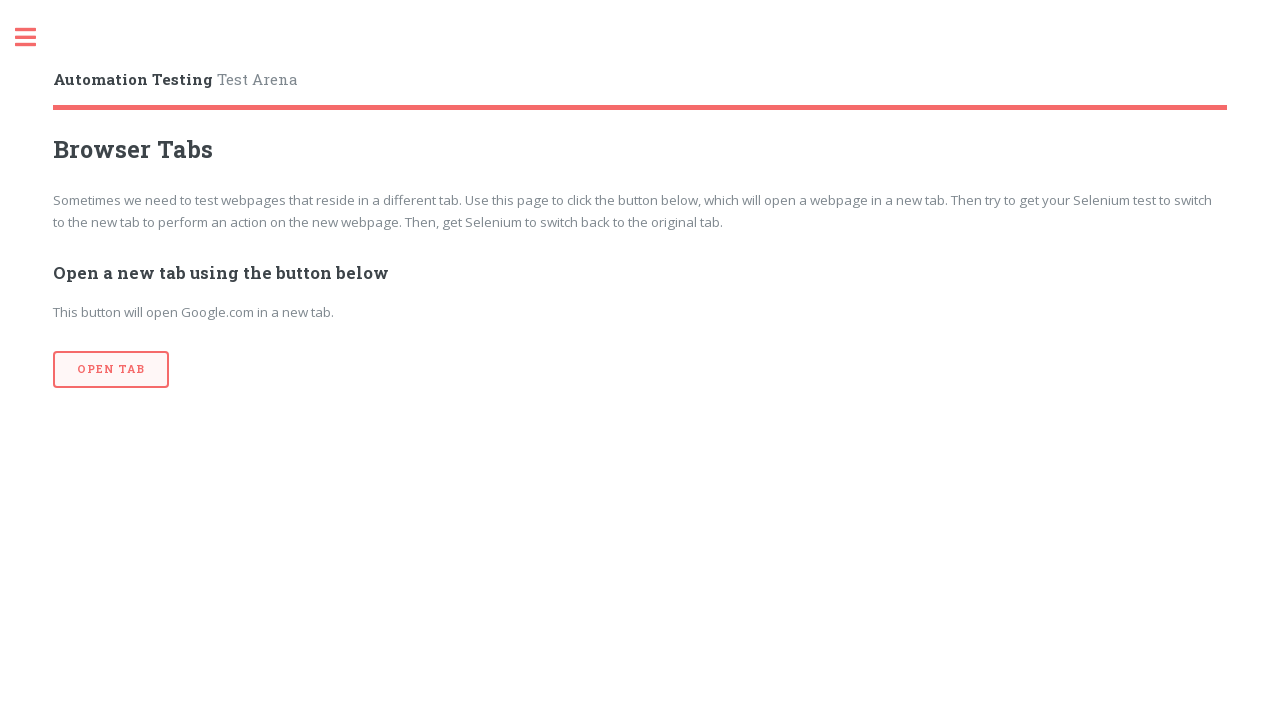

Navigated new tab to https://playwright.dev/python/
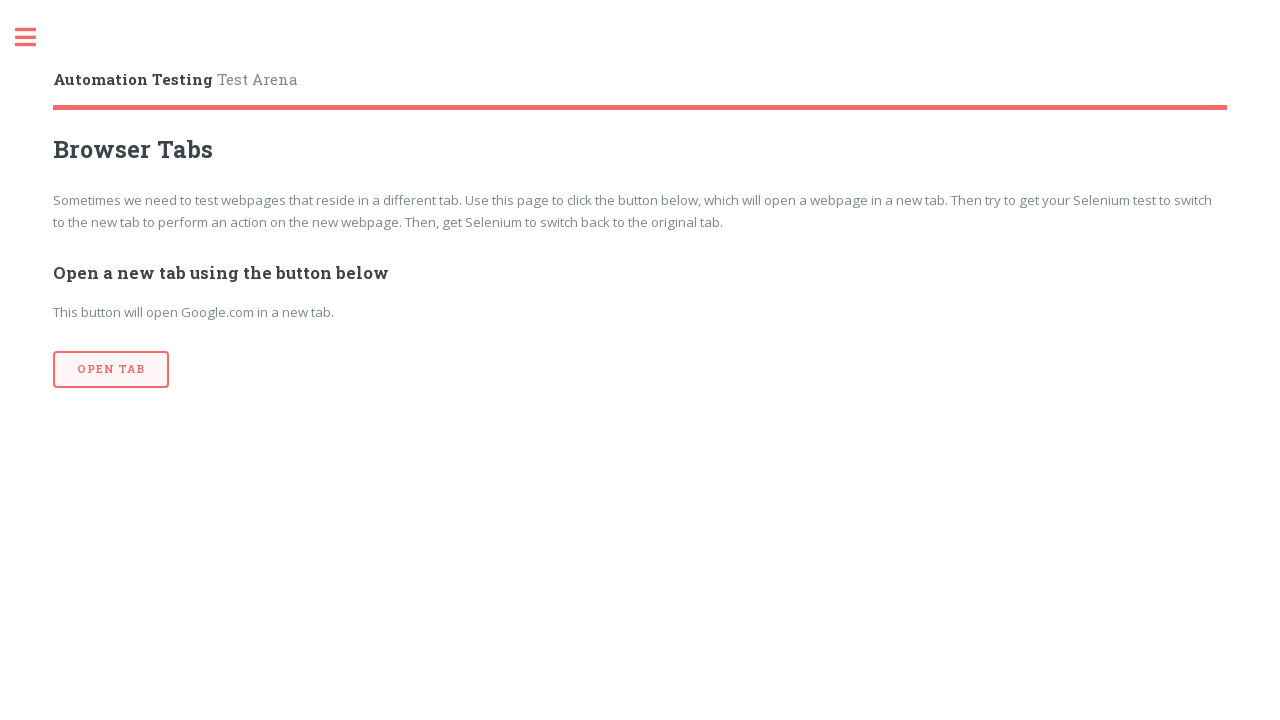

Brought original tab back to front
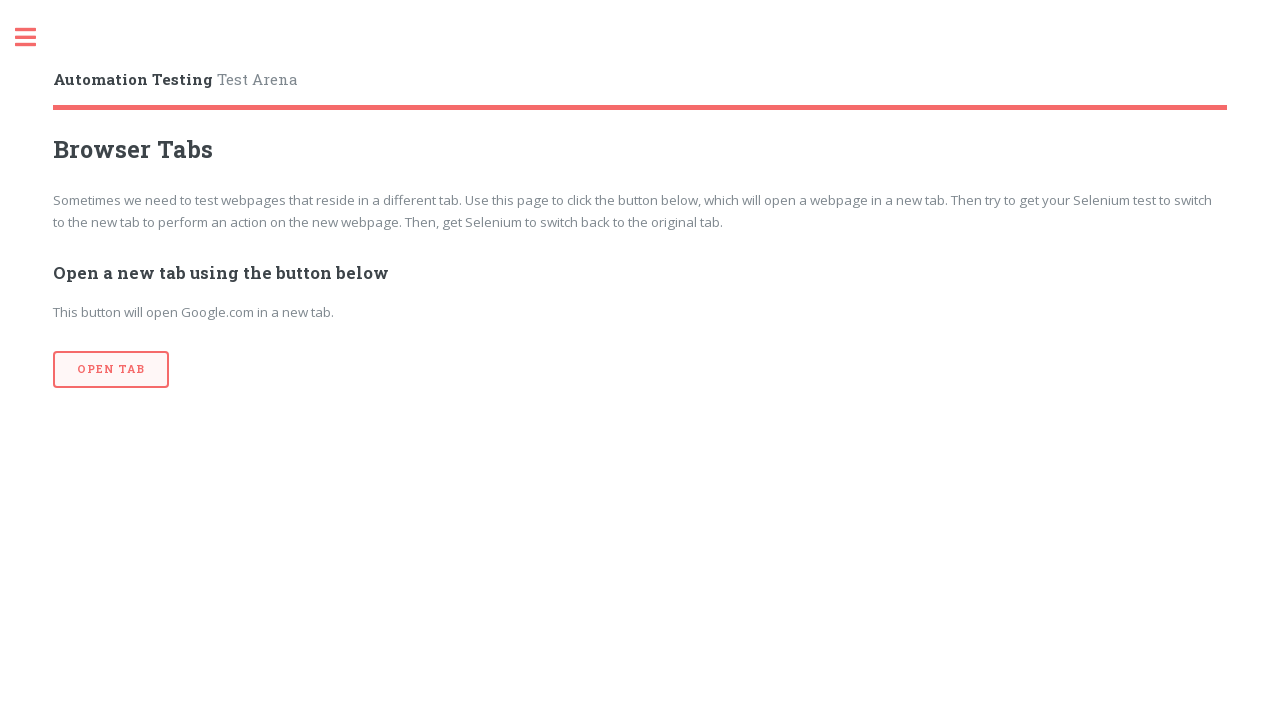

Clicked 'Open Tab' button and popup opened at (111, 370) on internal:role=button[name="Open Tab"i]
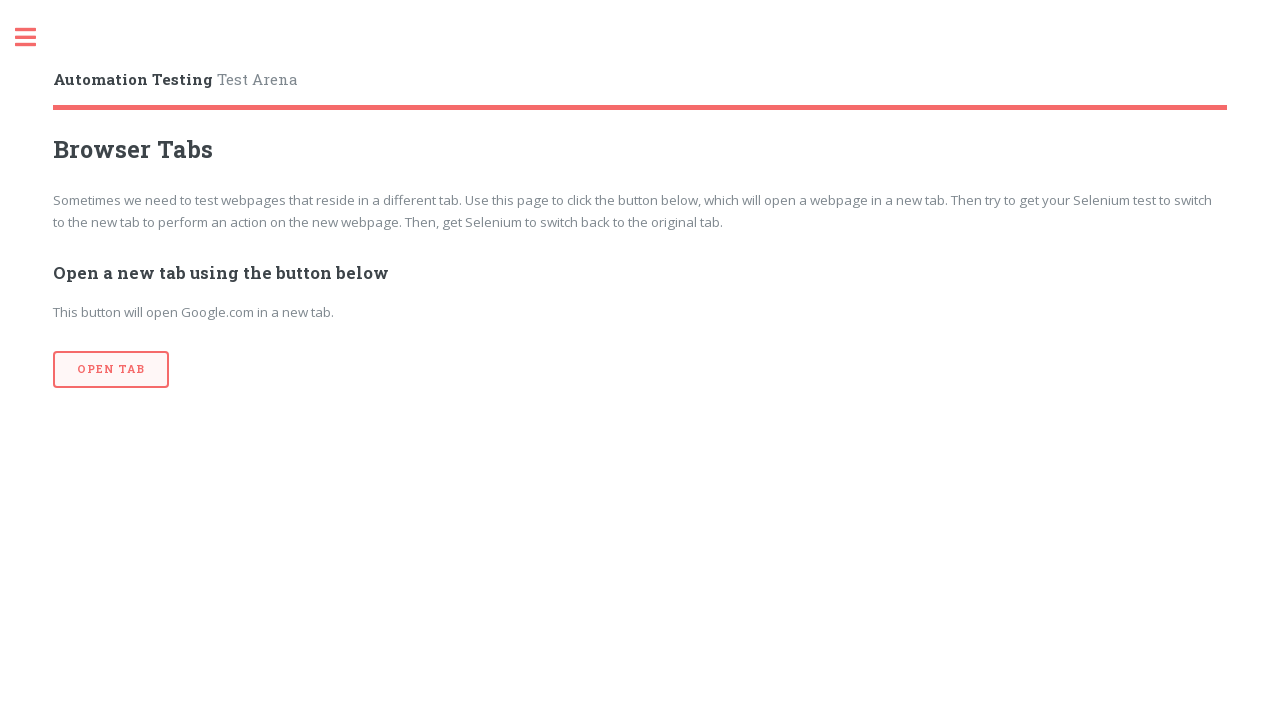

Retrieved reference to new popup tab
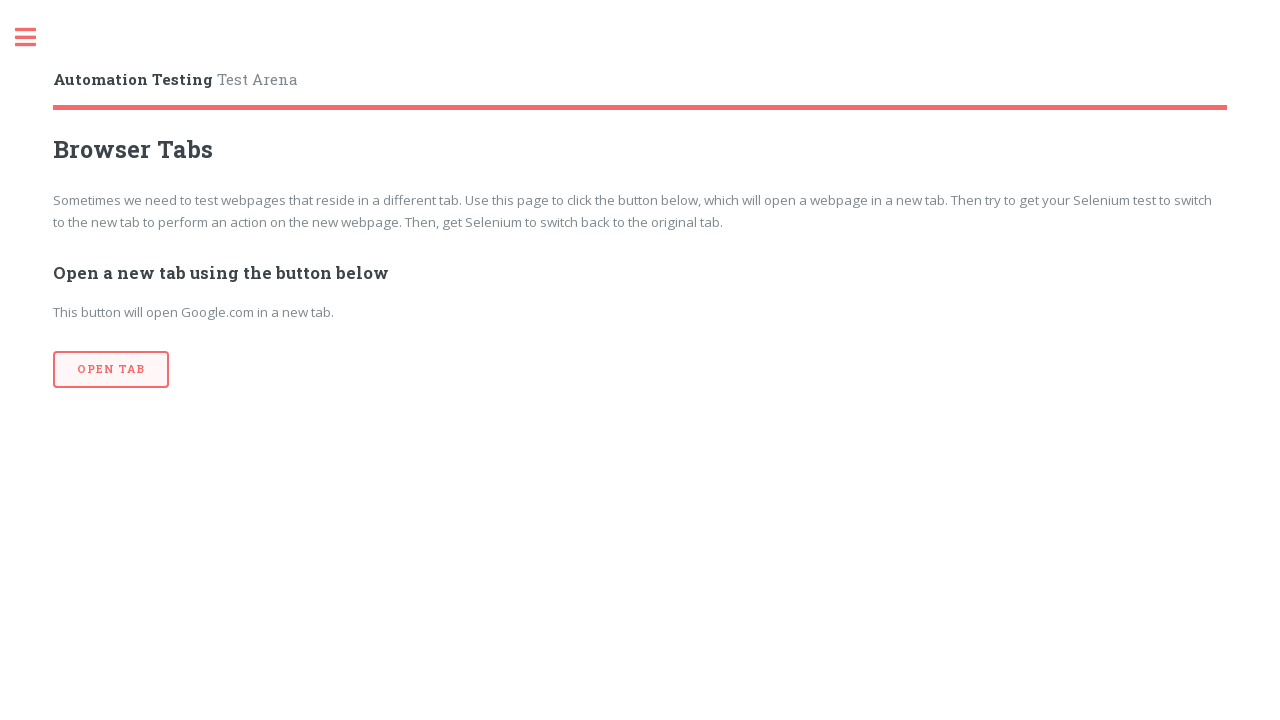

New tab finished loading
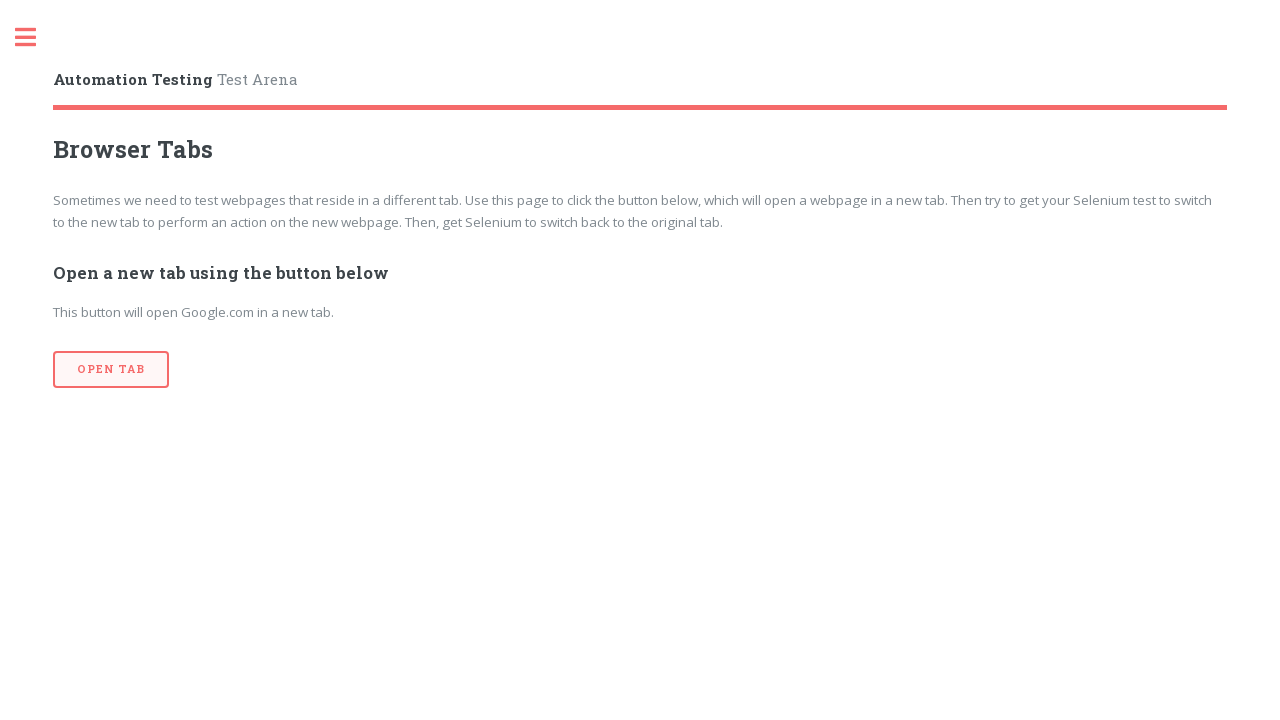

Navigated new tab to https://www.python.org/
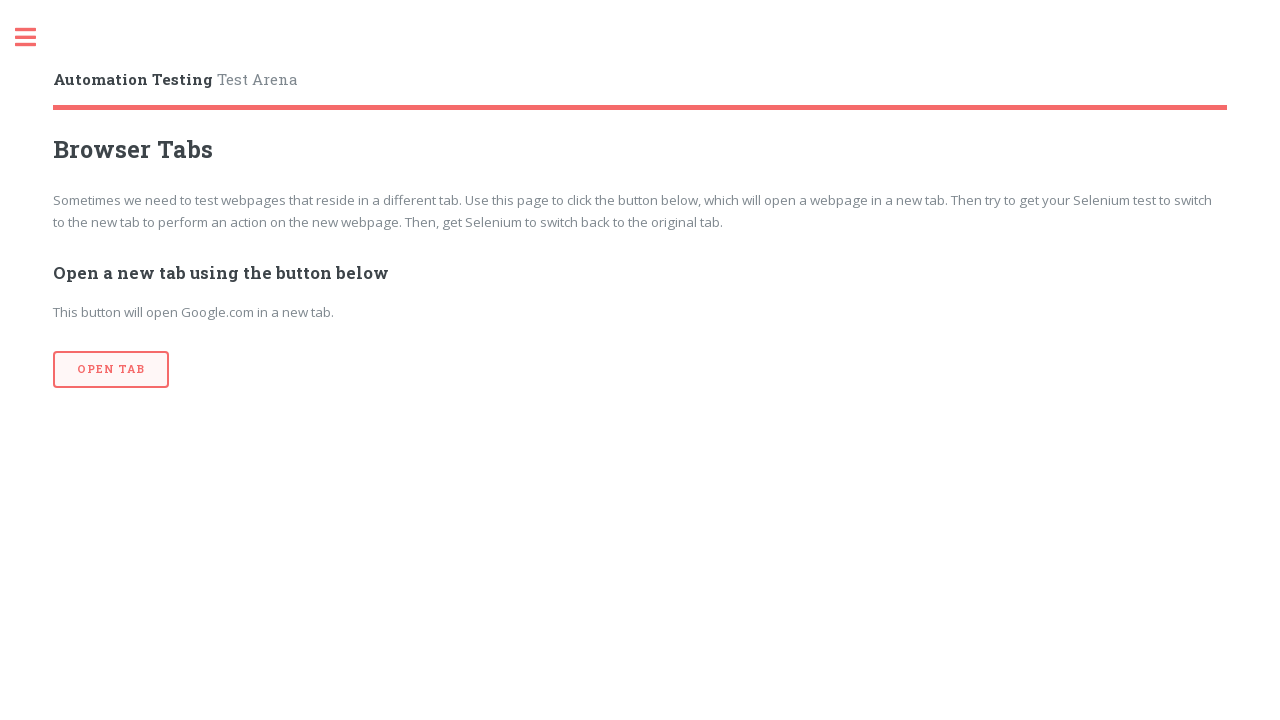

Brought original tab back to front
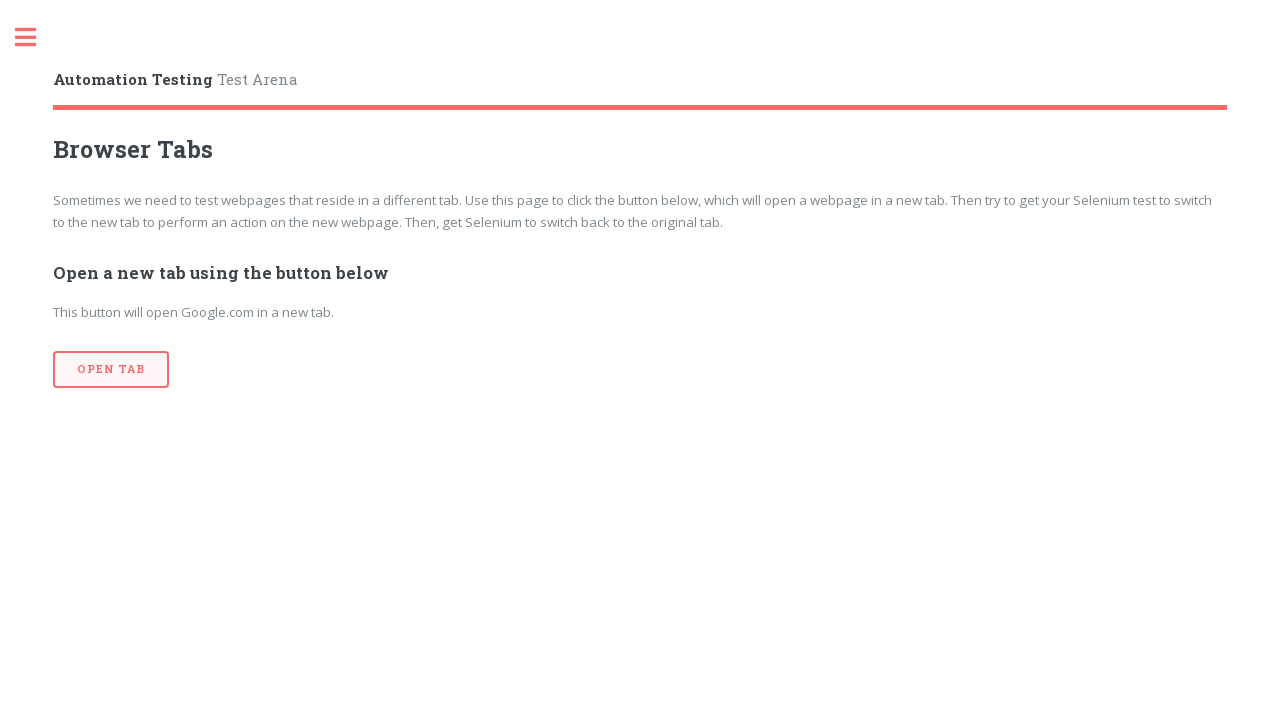

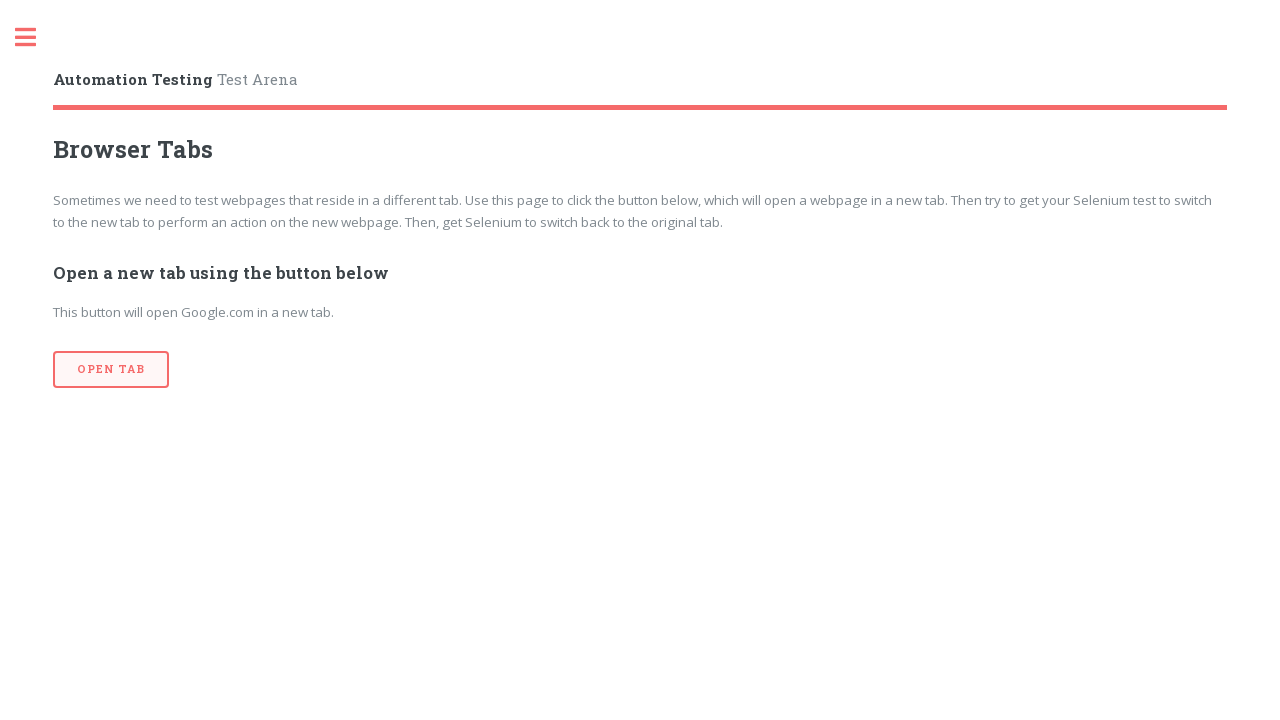